Tests displaying all items by clicking through filters and returning to All

Starting URL: https://demo.playwright.dev/todomvc

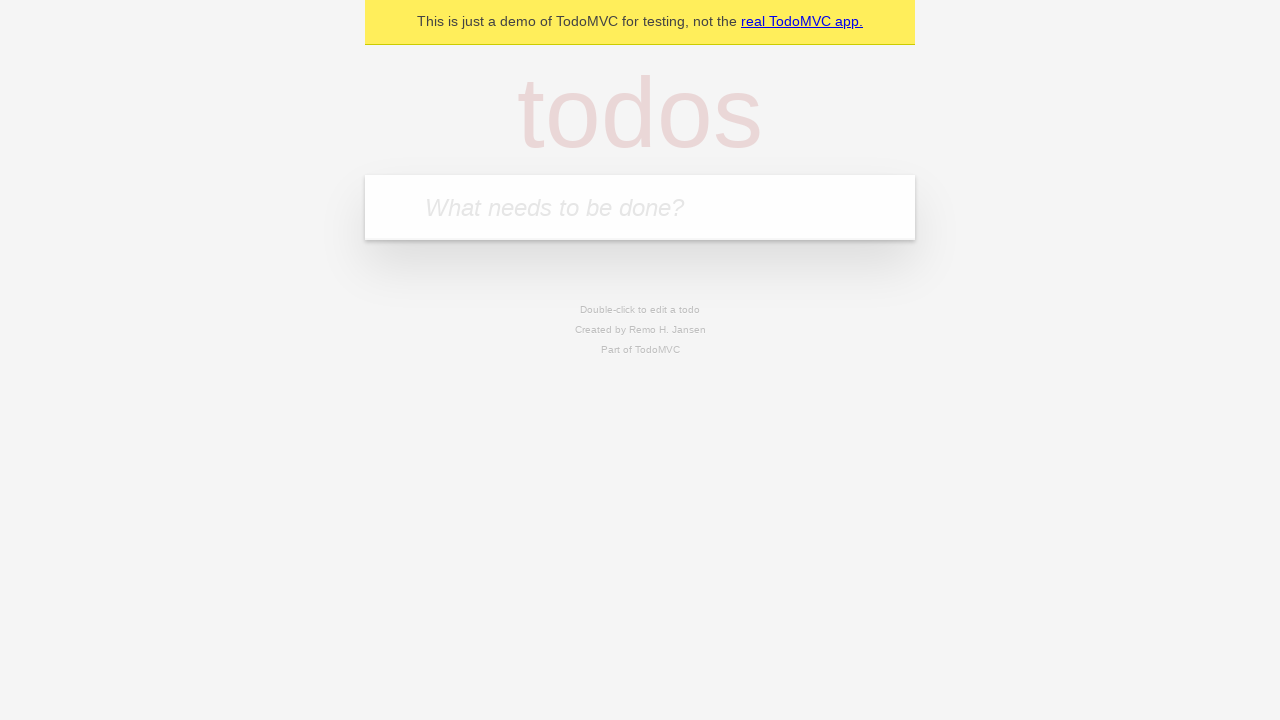

Filled todo input with 'buy some cheese' on internal:attr=[placeholder="What needs to be done?"i]
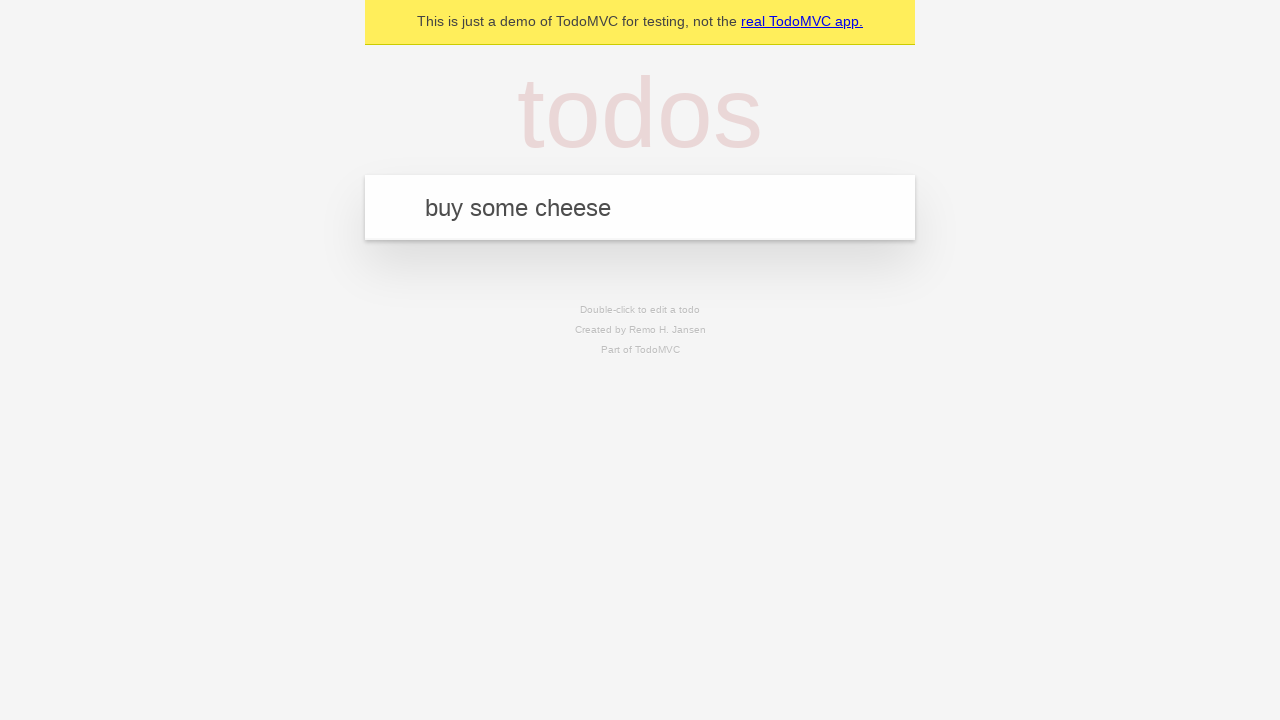

Pressed Enter to add 'buy some cheese' todo on internal:attr=[placeholder="What needs to be done?"i]
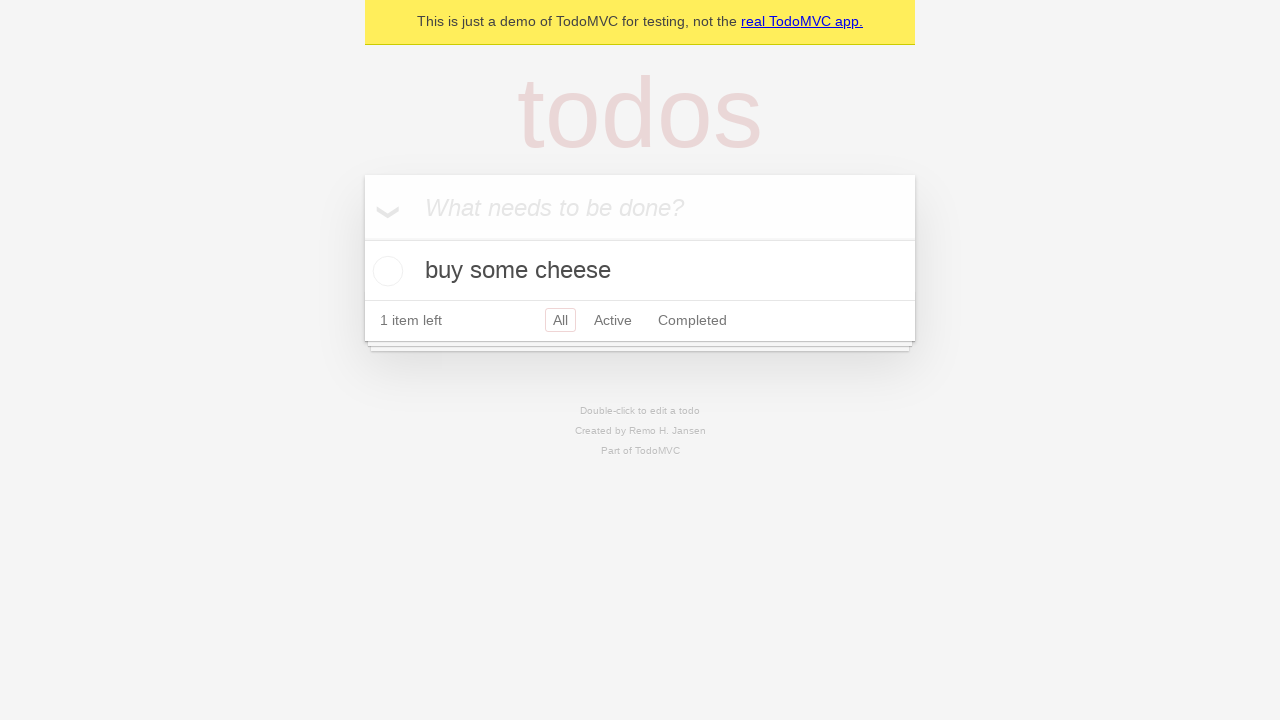

Filled todo input with 'feed the cat' on internal:attr=[placeholder="What needs to be done?"i]
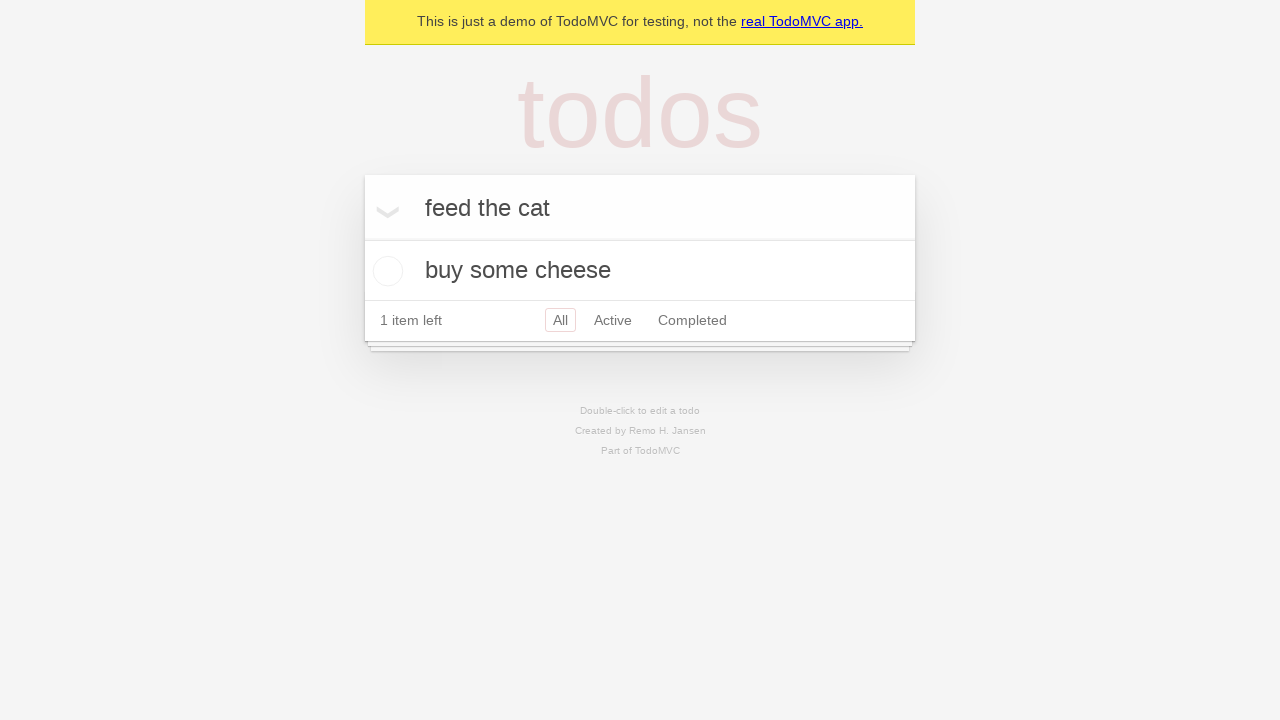

Pressed Enter to add 'feed the cat' todo on internal:attr=[placeholder="What needs to be done?"i]
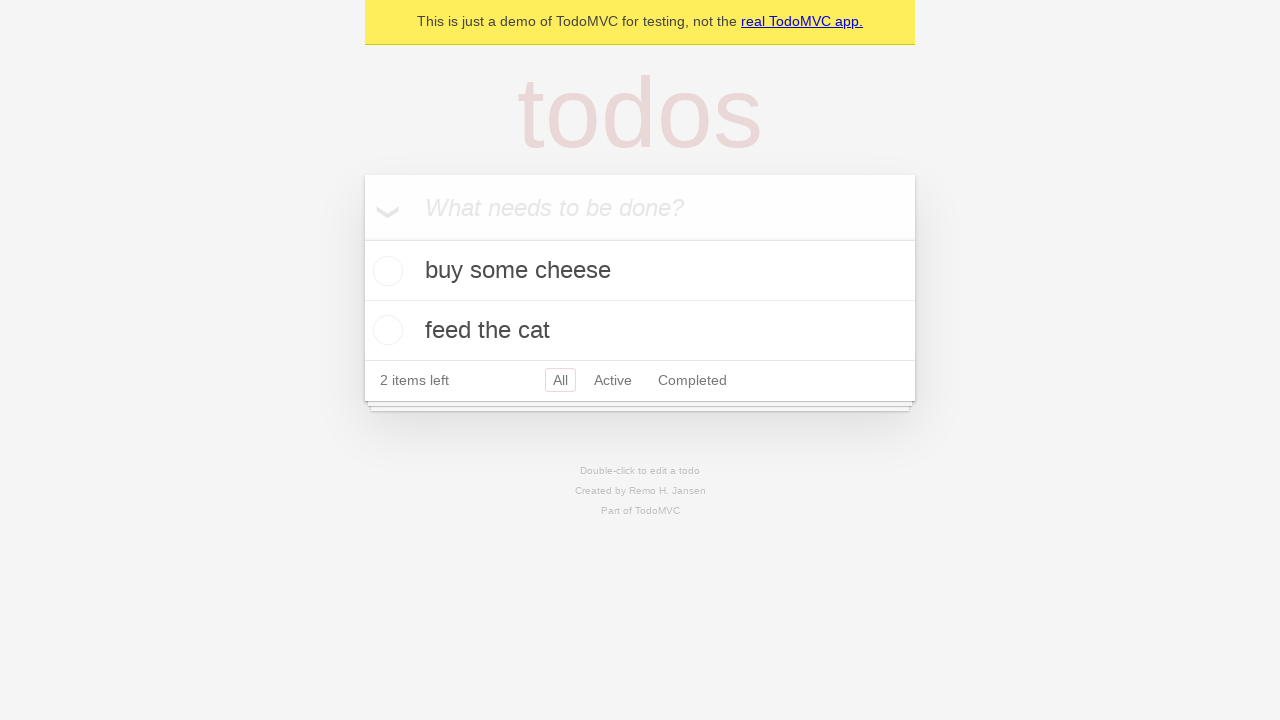

Filled todo input with 'book a doctors appointment' on internal:attr=[placeholder="What needs to be done?"i]
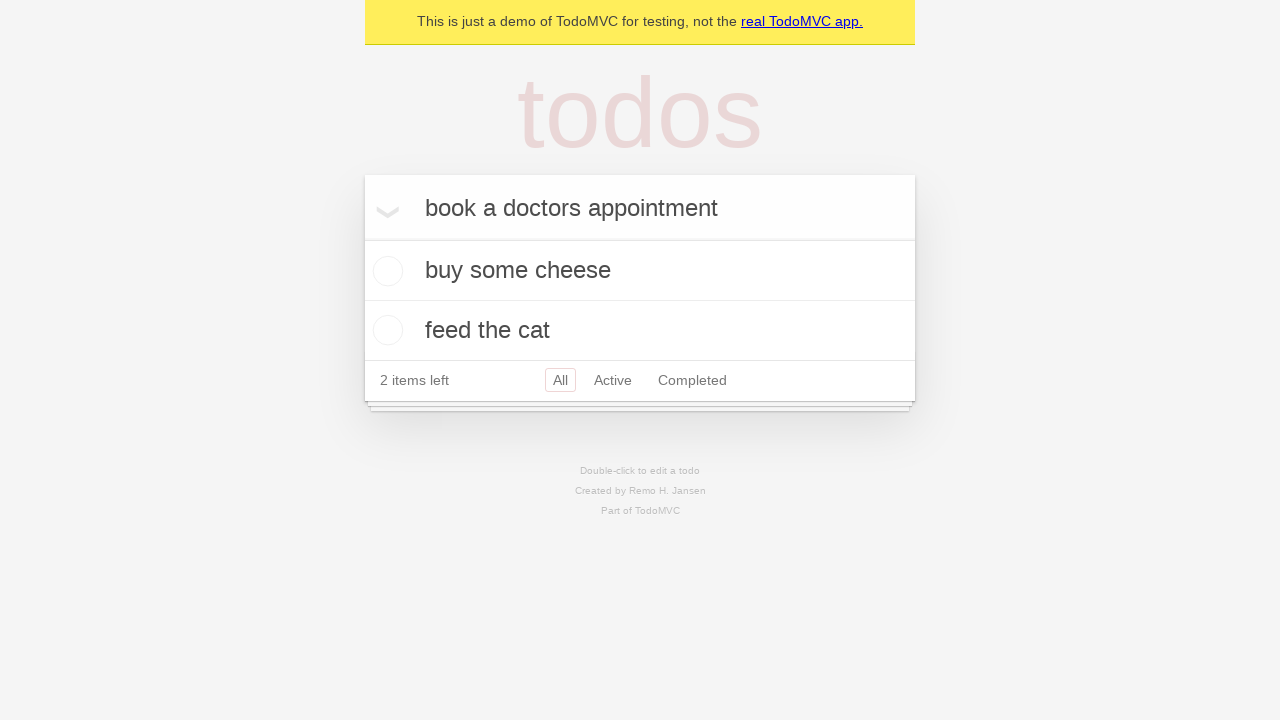

Pressed Enter to add 'book a doctors appointment' todo on internal:attr=[placeholder="What needs to be done?"i]
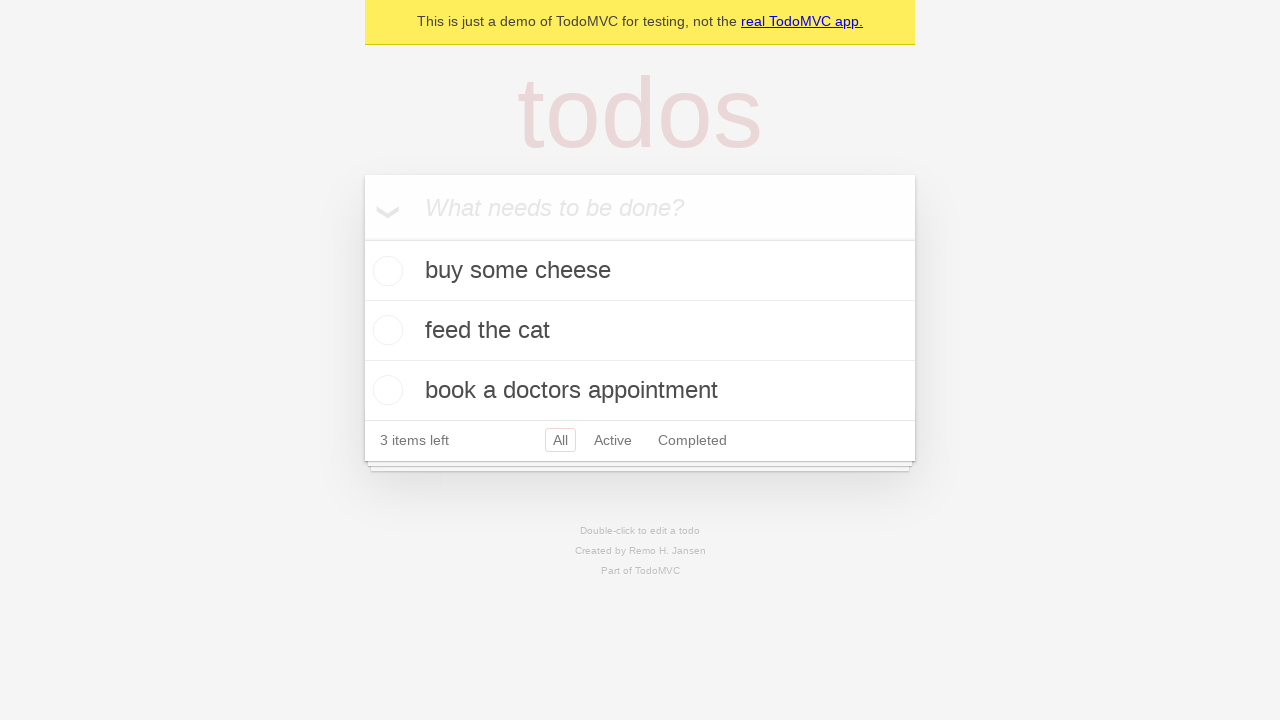

Checked the second todo item (feed the cat) at (385, 330) on internal:testid=[data-testid="todo-item"s] >> nth=1 >> internal:role=checkbox
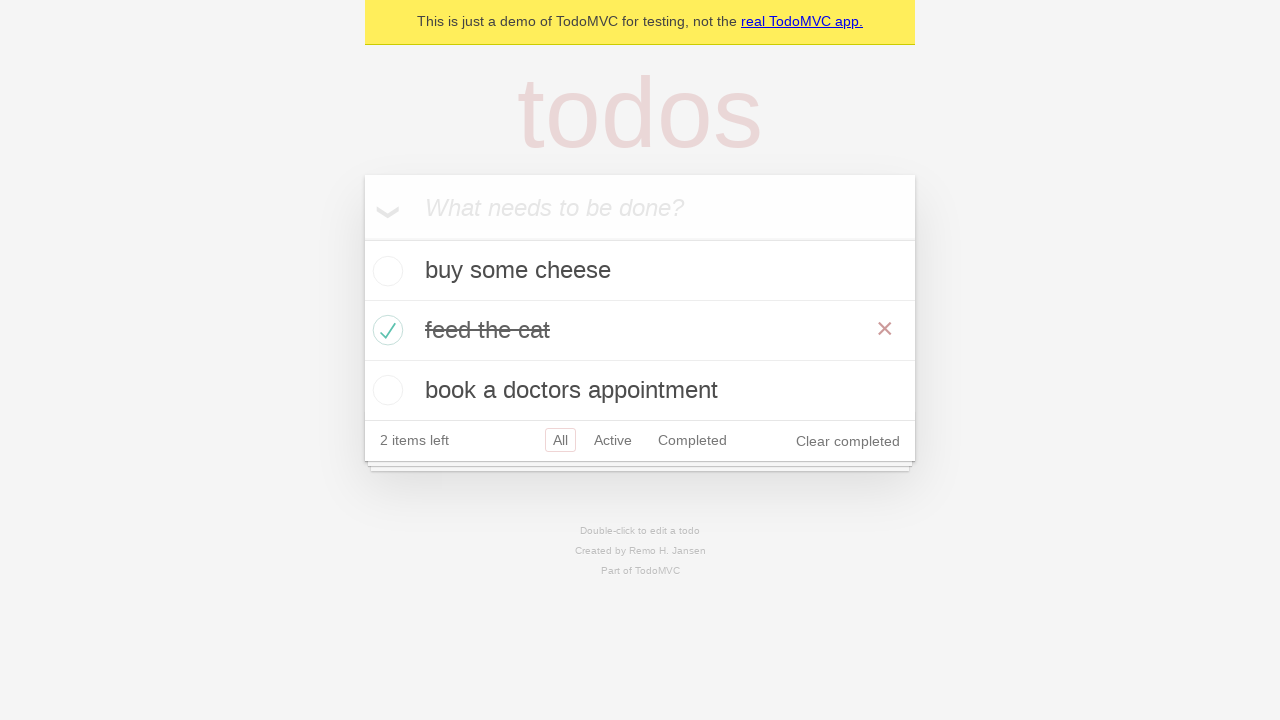

Clicked Active filter to display active items only at (613, 440) on internal:role=link[name="Active"i]
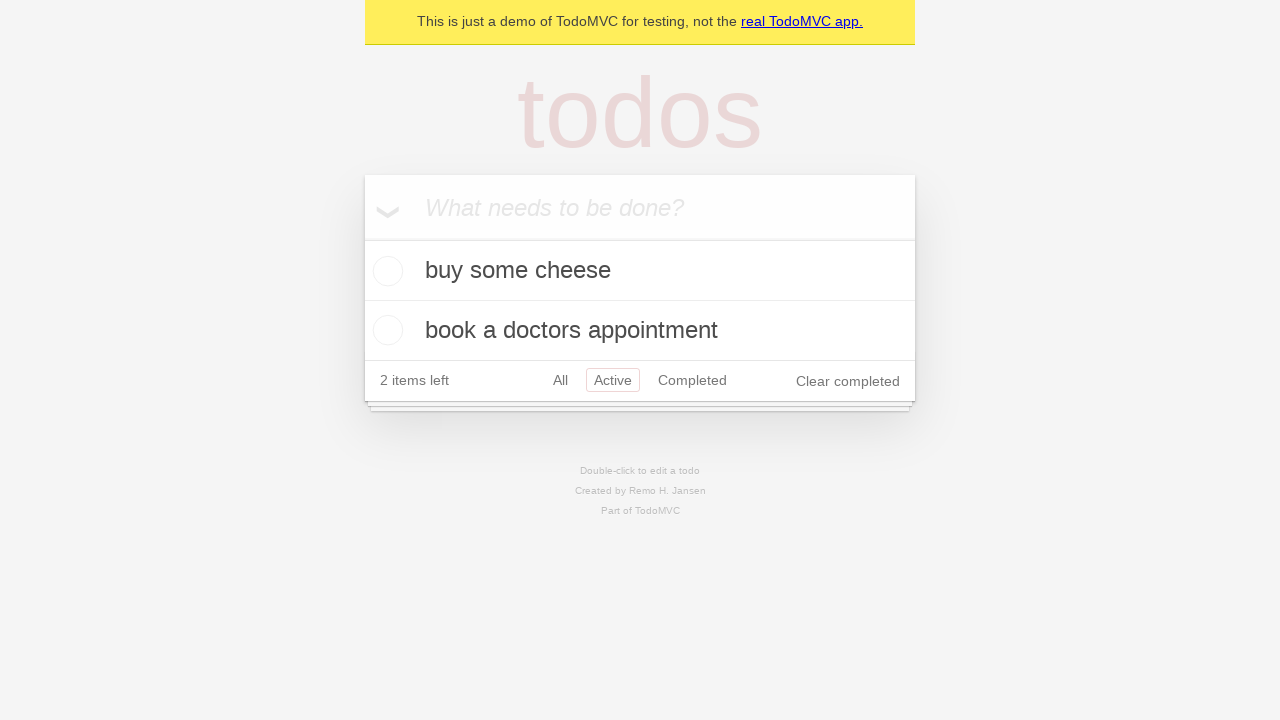

Clicked Completed filter to display completed items only at (692, 380) on internal:role=link[name="Completed"i]
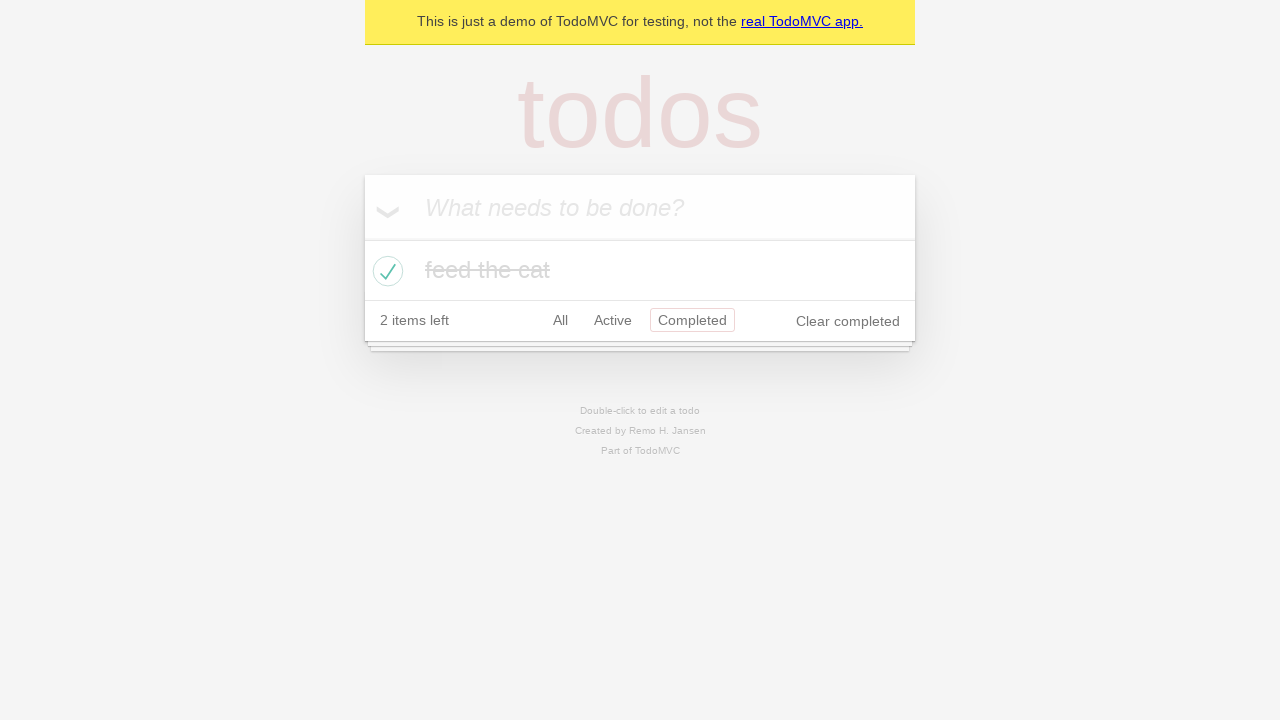

Clicked All filter to display all items at (560, 320) on internal:role=link[name="All"i]
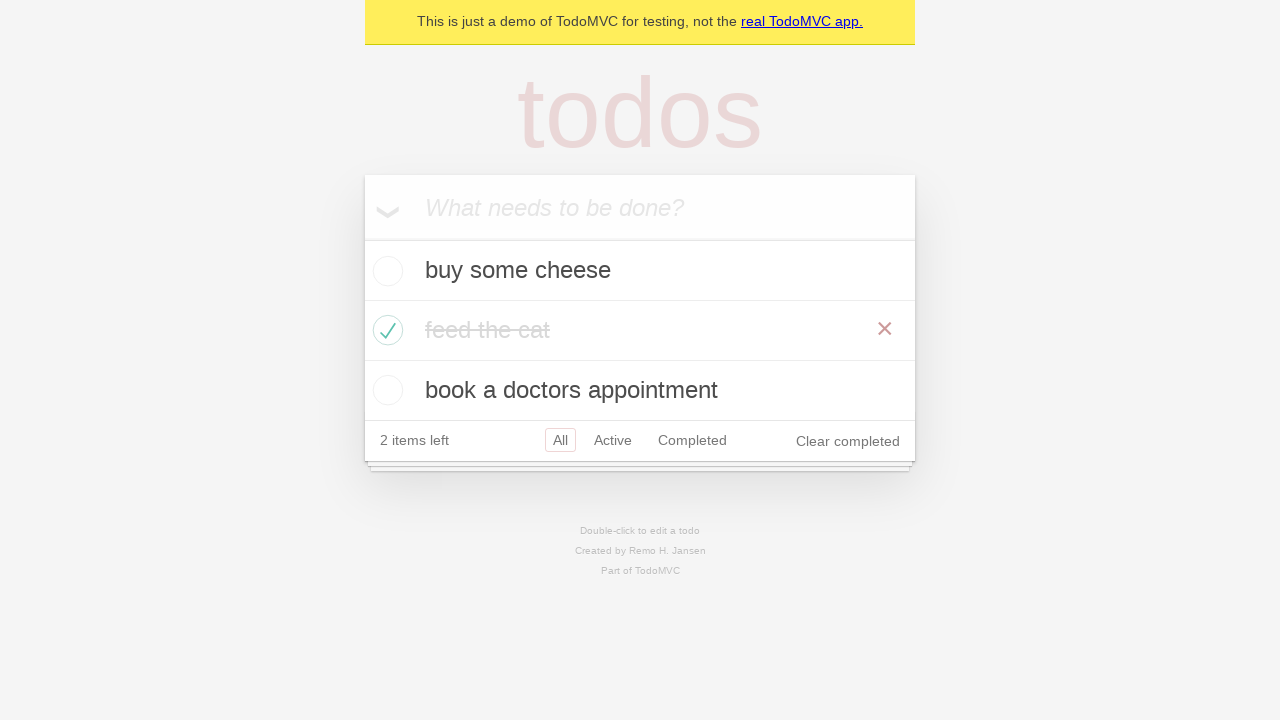

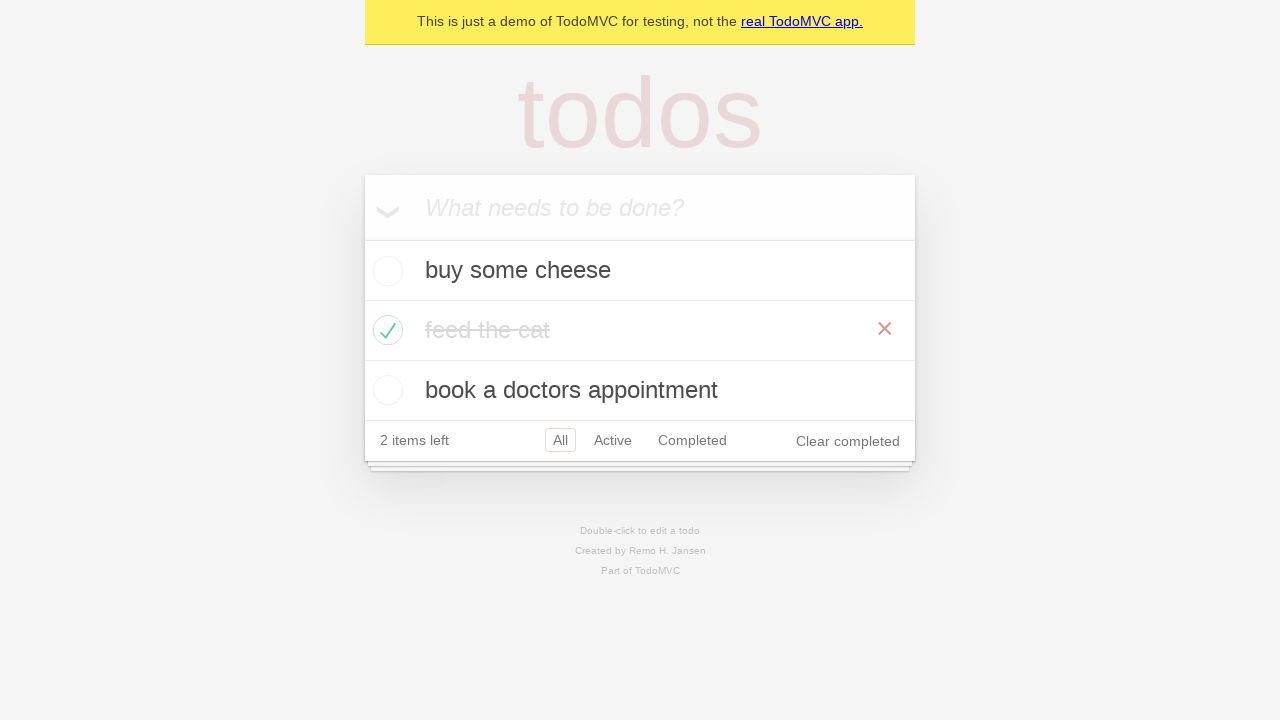